Tests number input field by pressing Arrow Down key twice to decrement the value to -2

Starting URL: http://the-internet.herokuapp.com

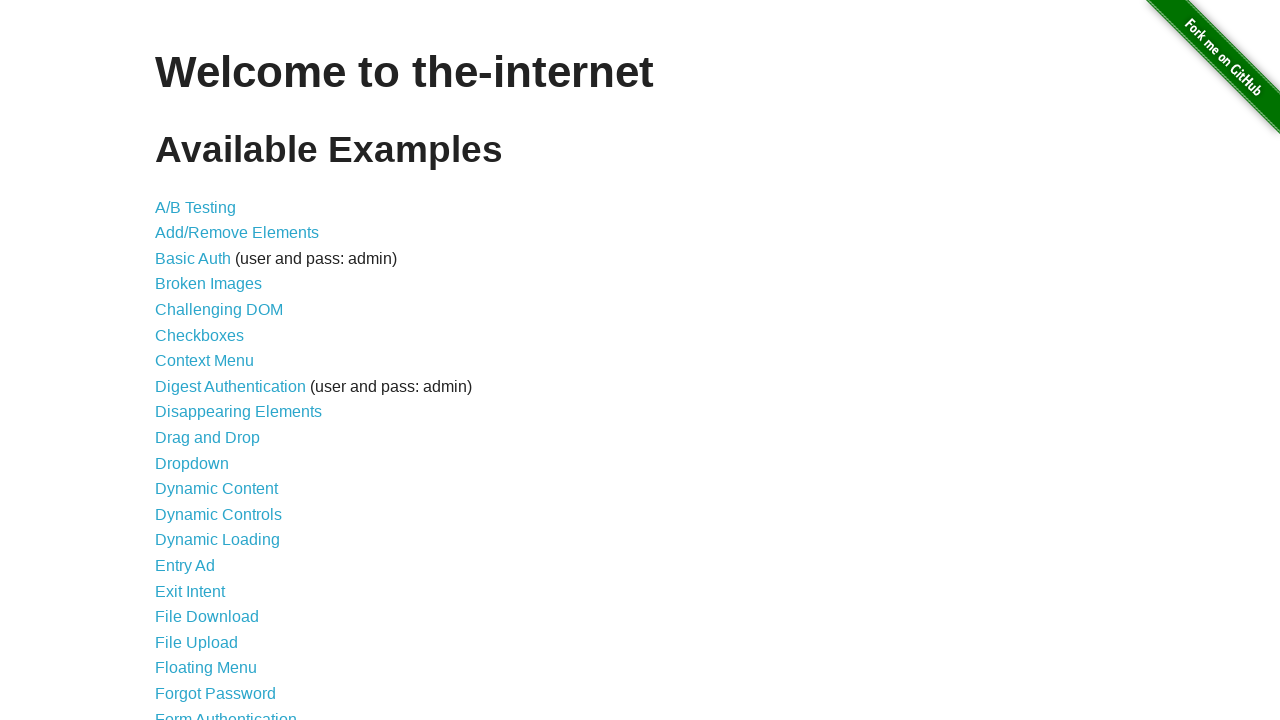

Navigated to the-internet.herokuapp.com
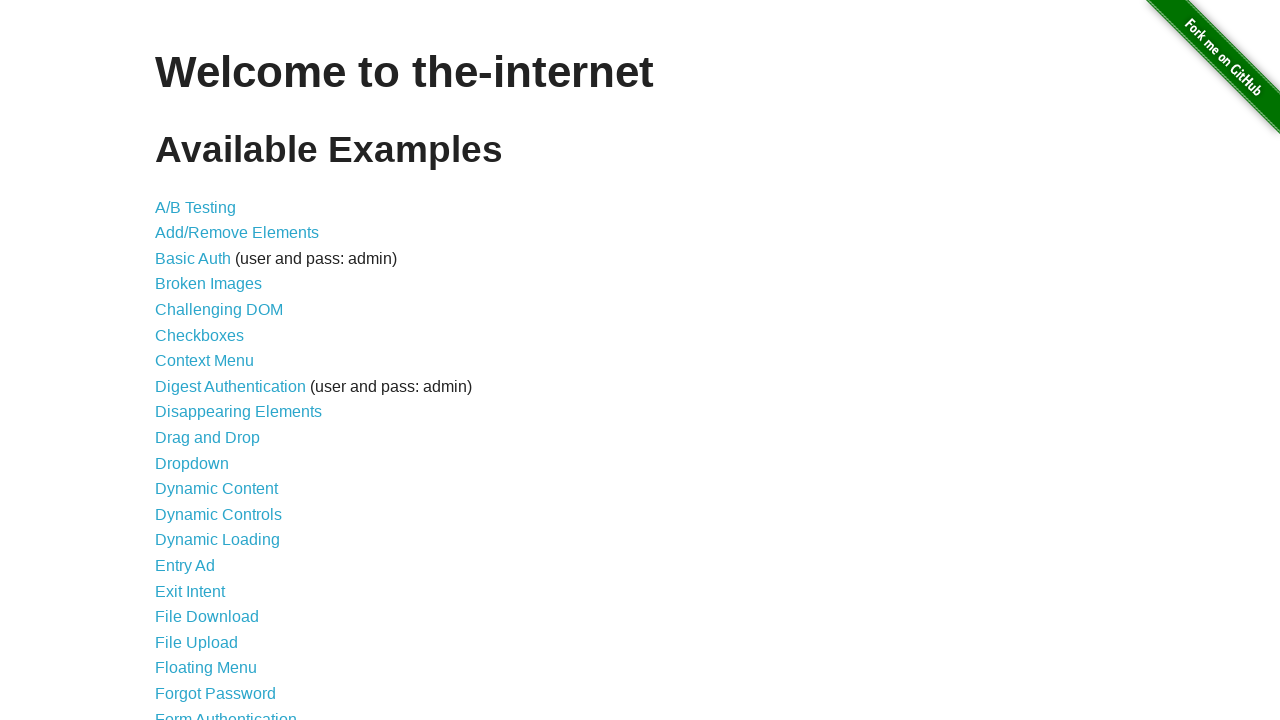

Clicked on Inputs link at (176, 361) on text=Inputs
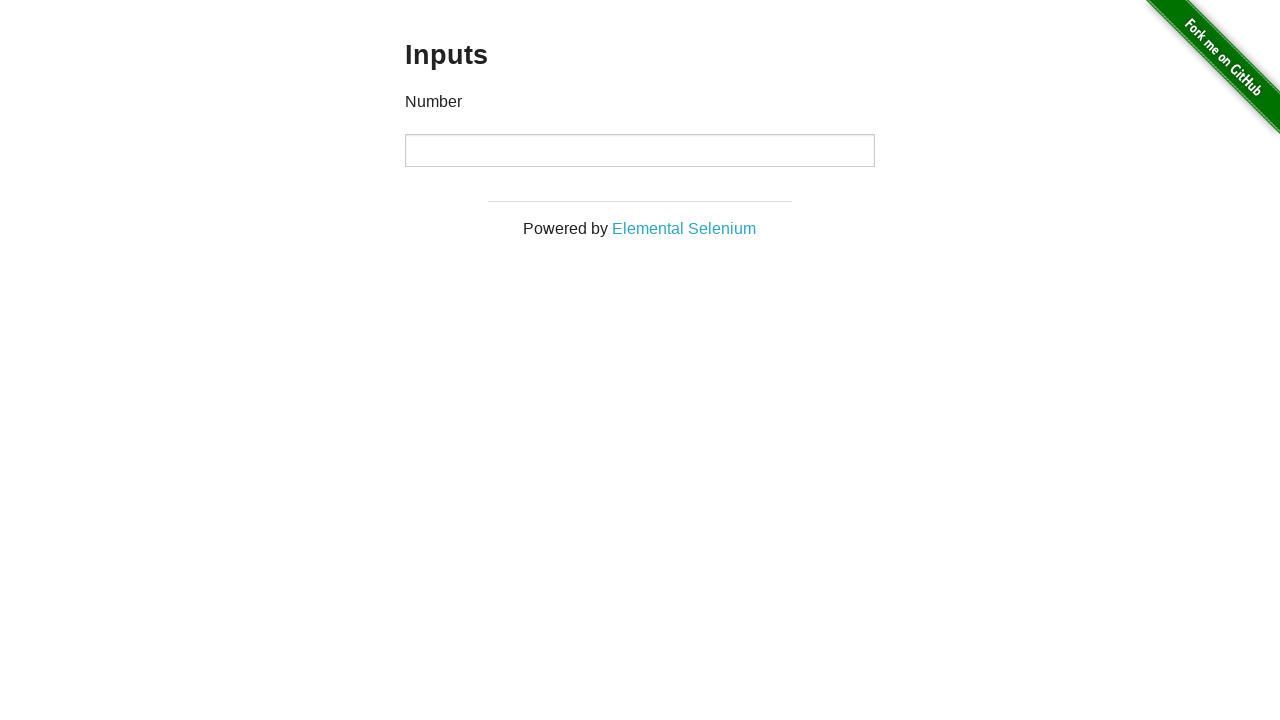

Input field became visible
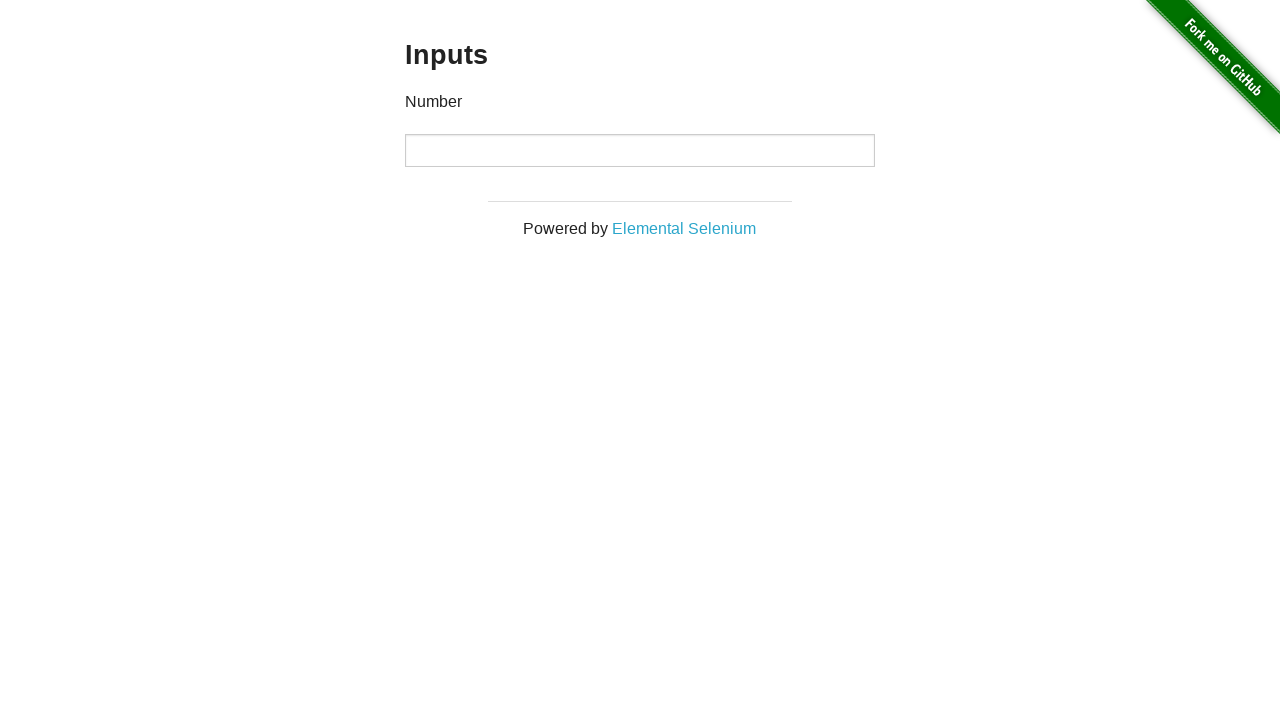

Pressed ArrowDown key once to decrement value on input
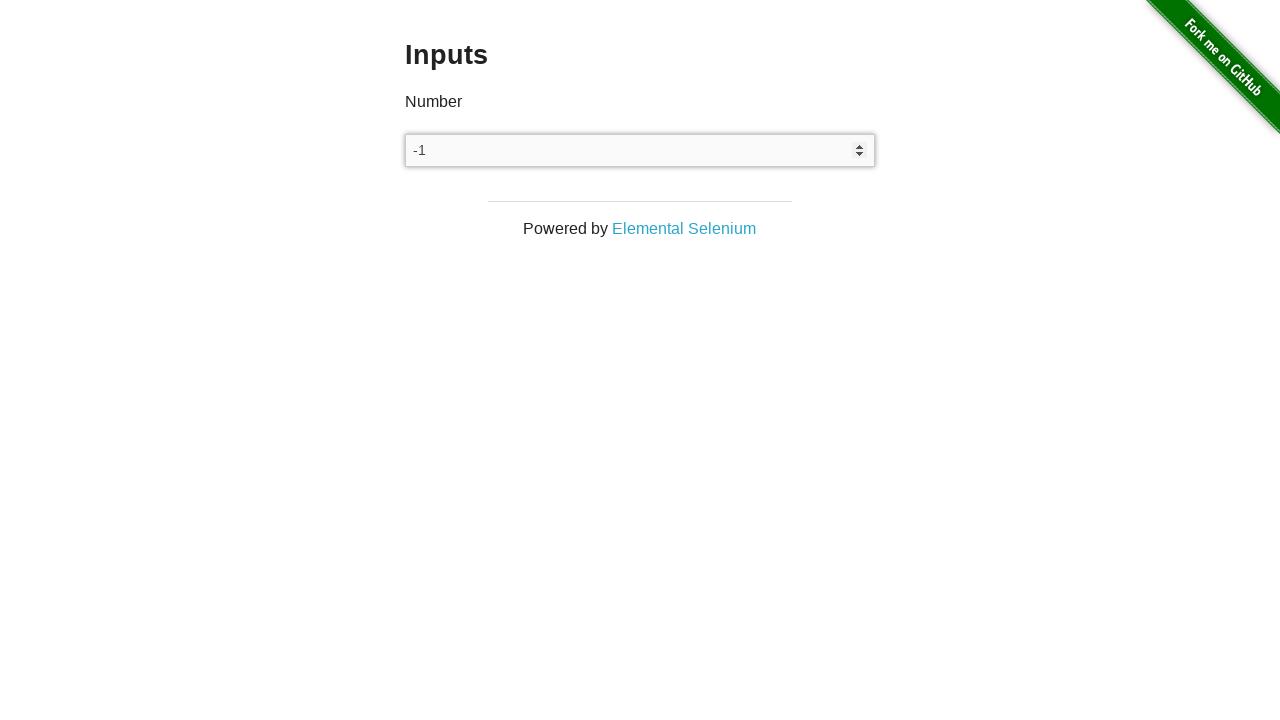

Pressed ArrowDown key second time to decrement value to -2 on input
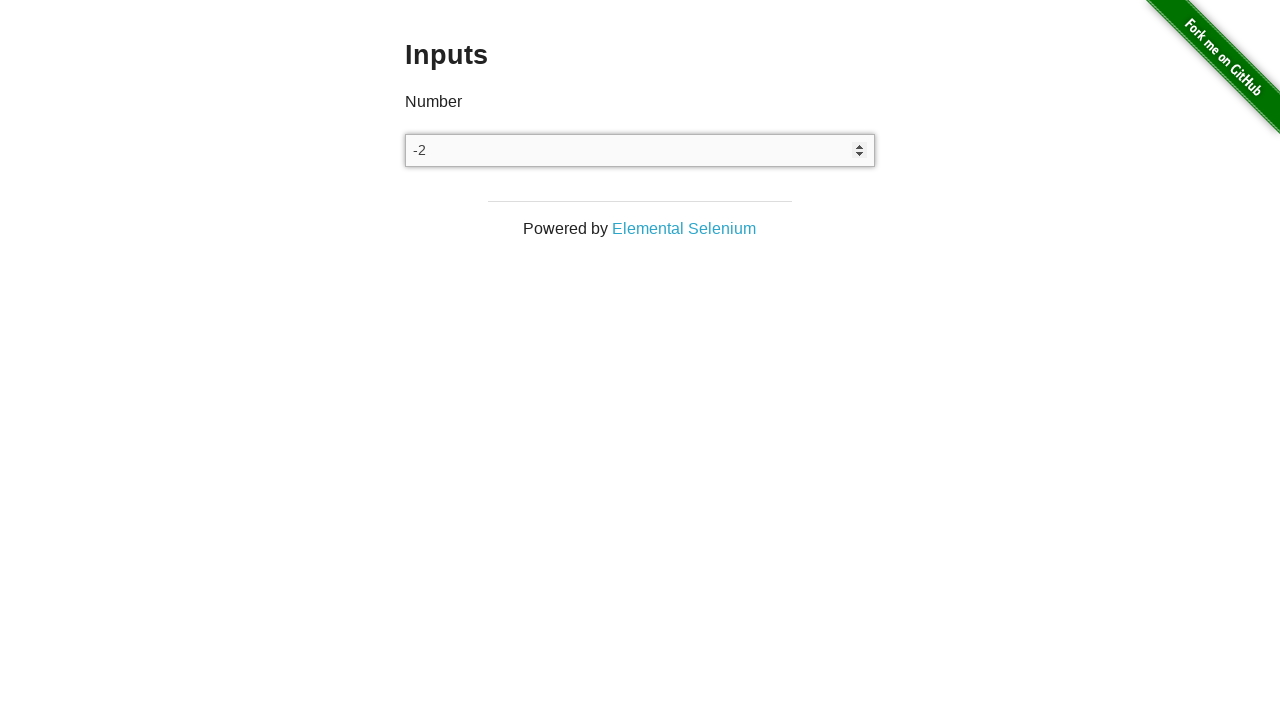

Asserted that input value equals -2
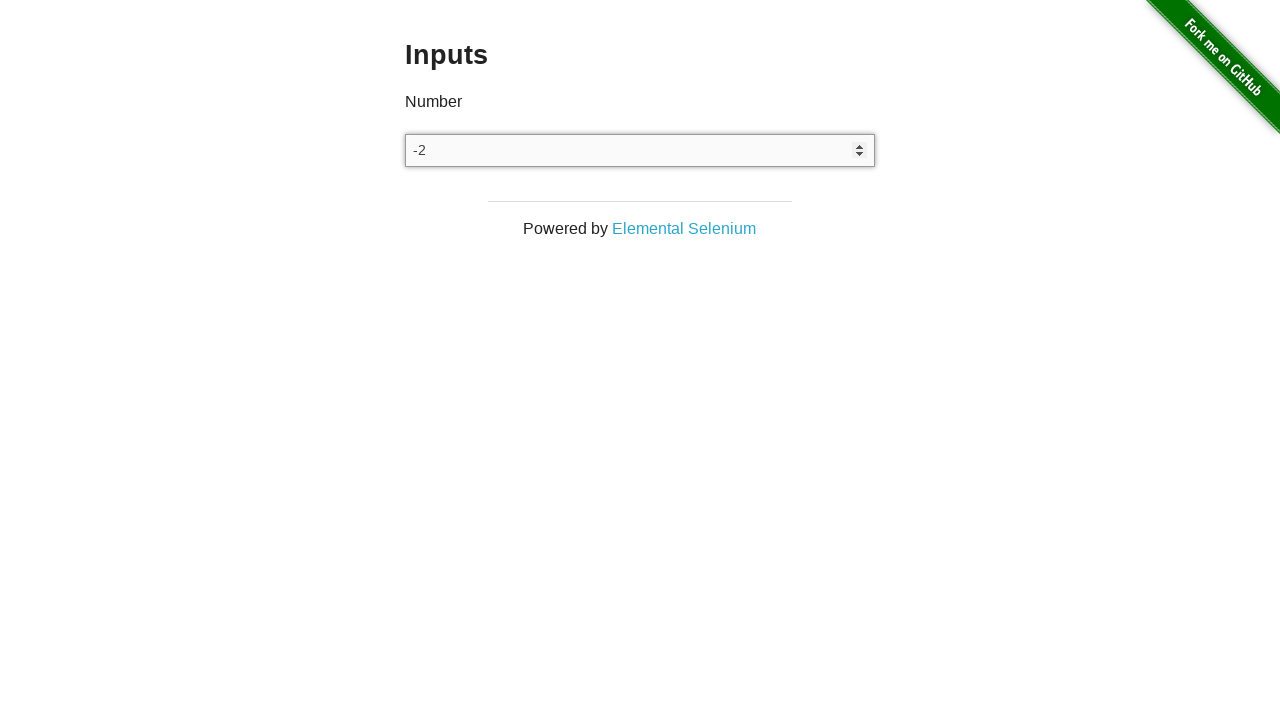

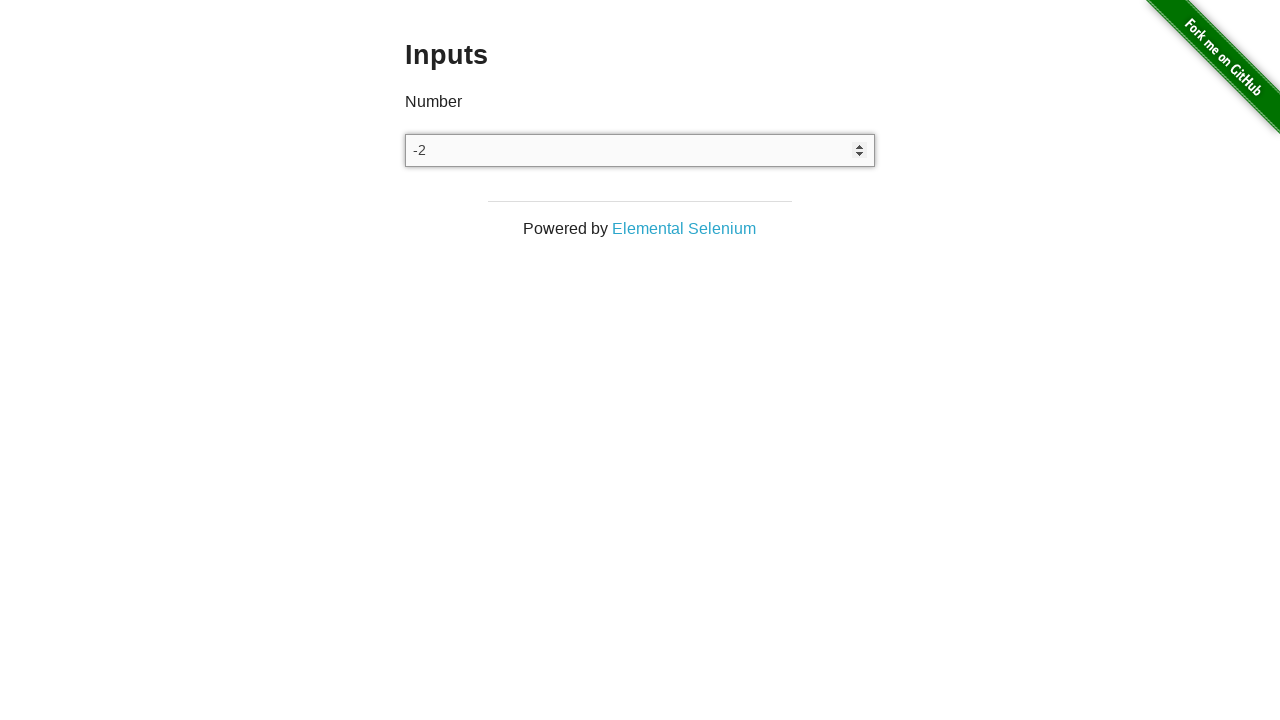